Tests the Python.org search functionality by entering "pycon" in the search box and submitting the search form

Starting URL: http://www.python.org

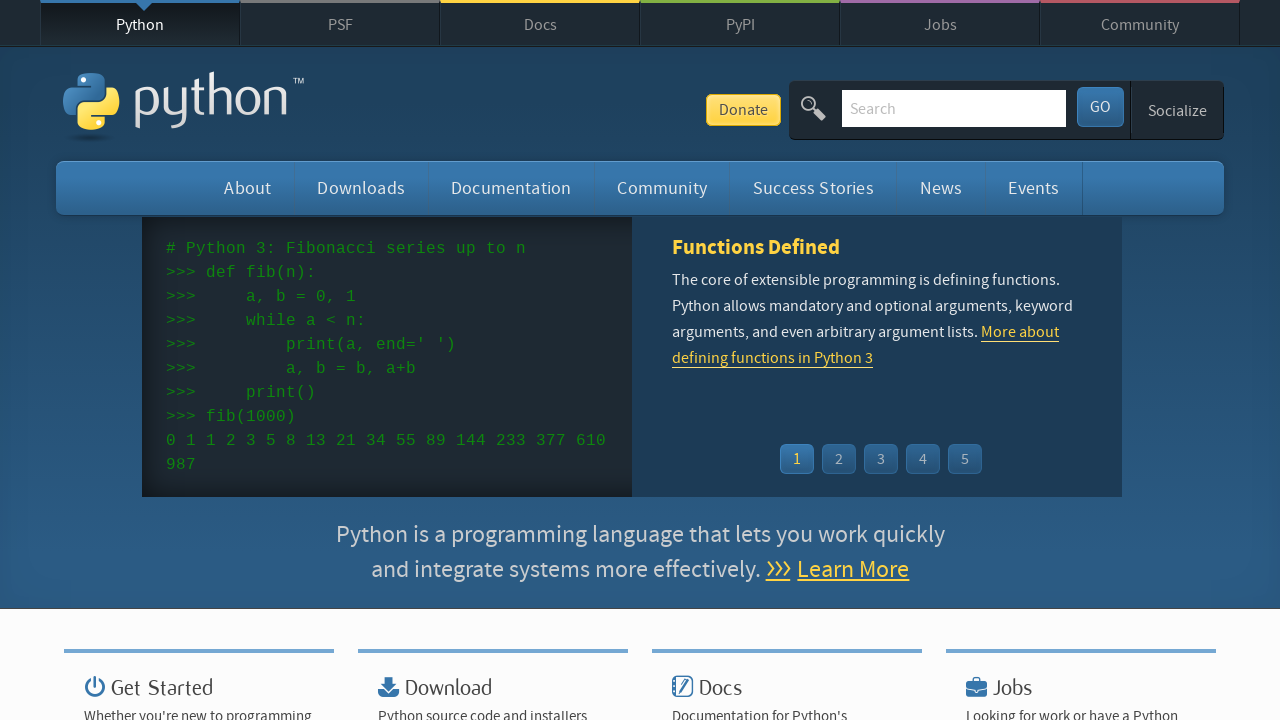

Verified page title contains 'Python'
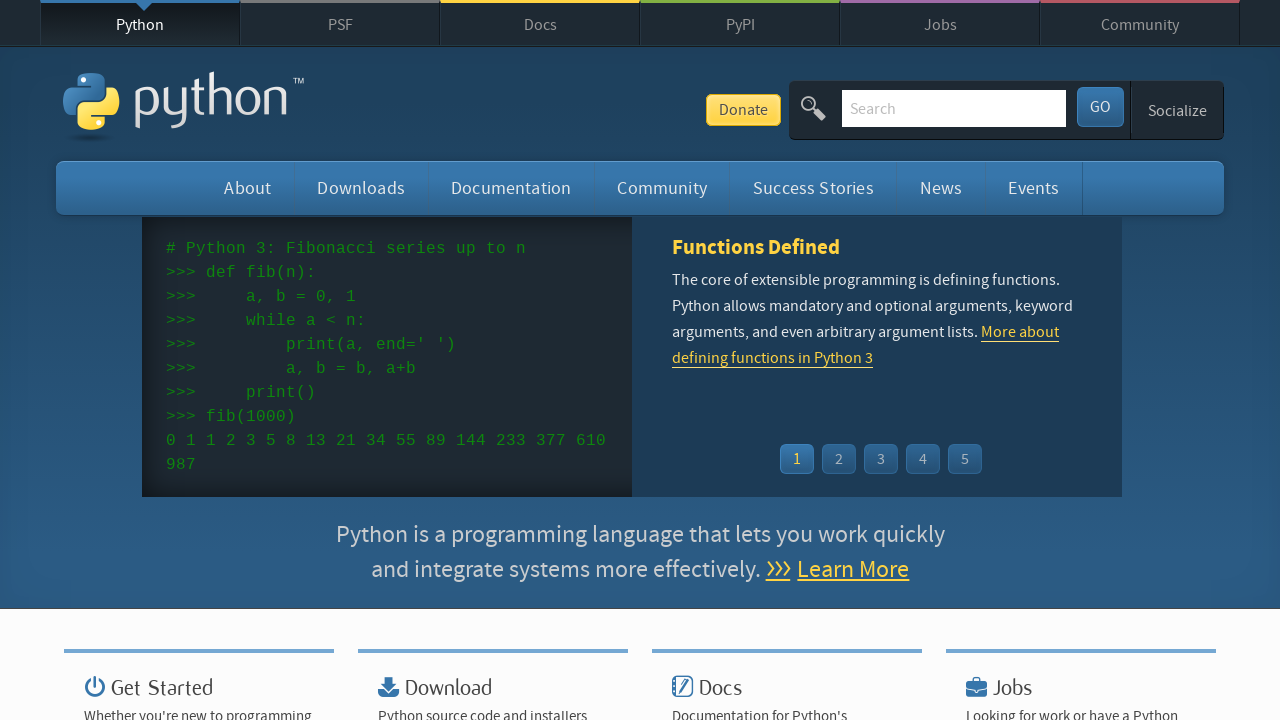

Cleared the search box on input[name='q']
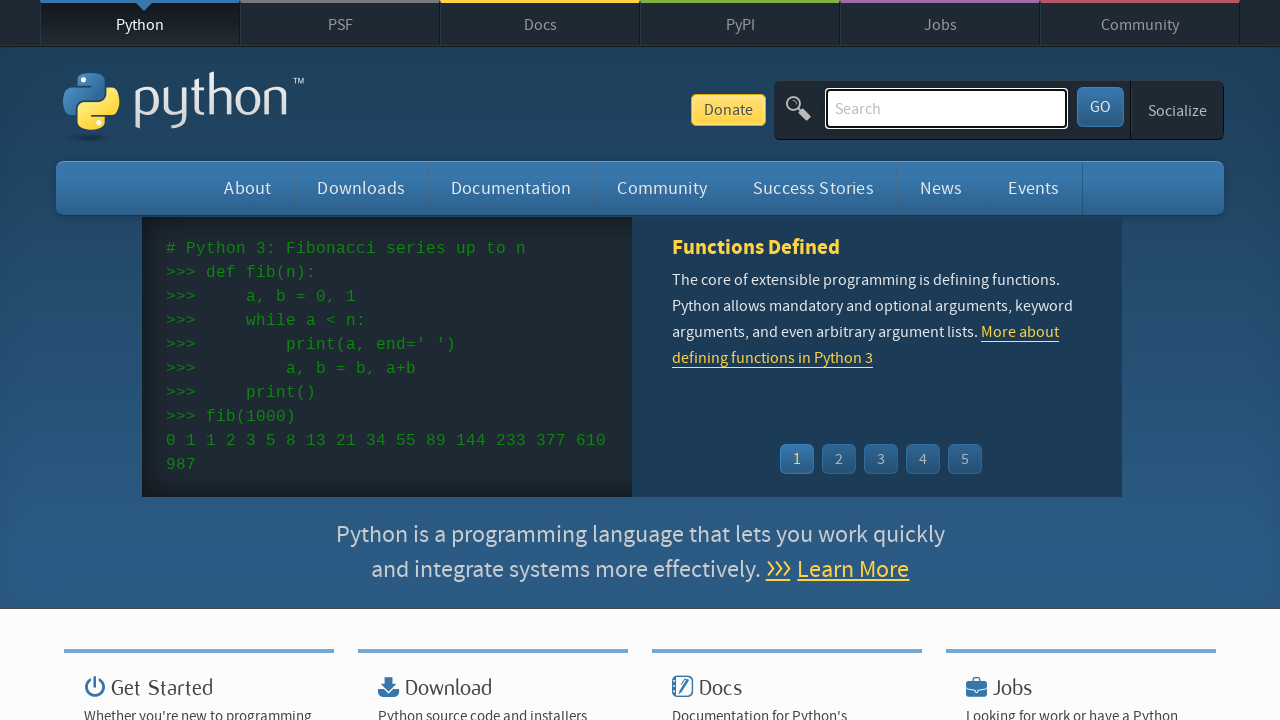

Filled search box with 'pycon' on input[name='q']
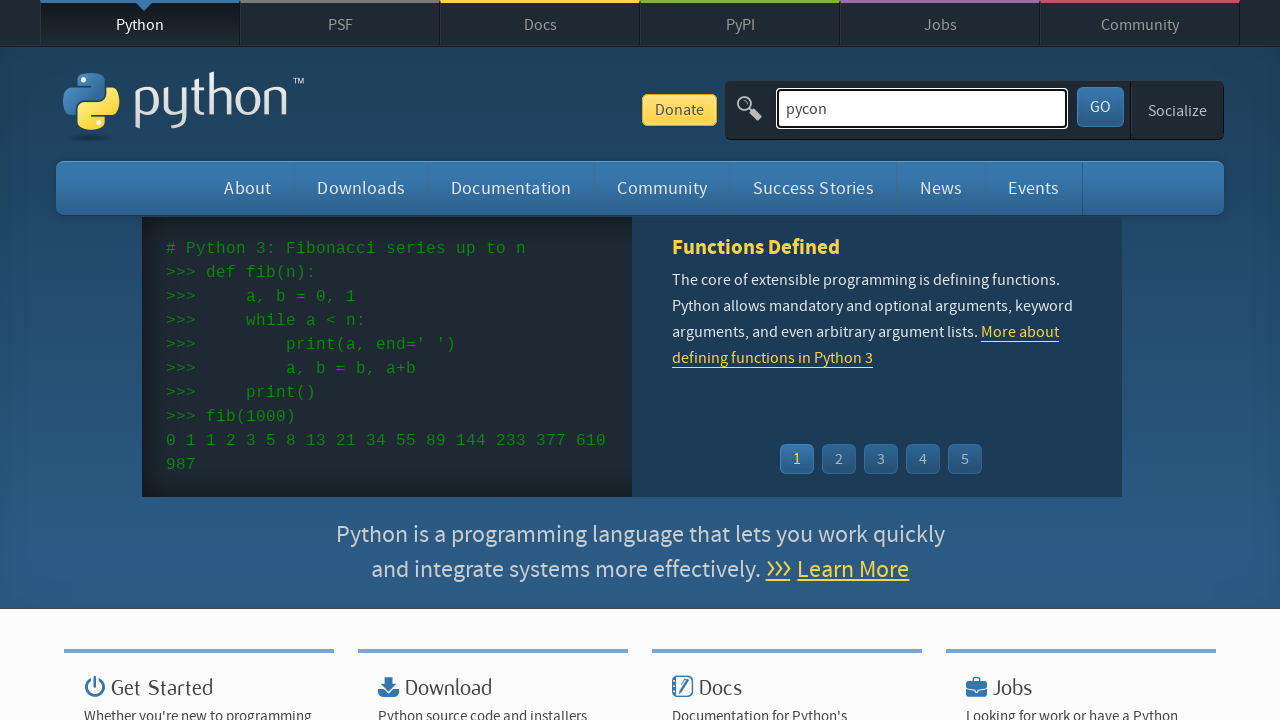

Pressed Enter to submit search form on input[name='q']
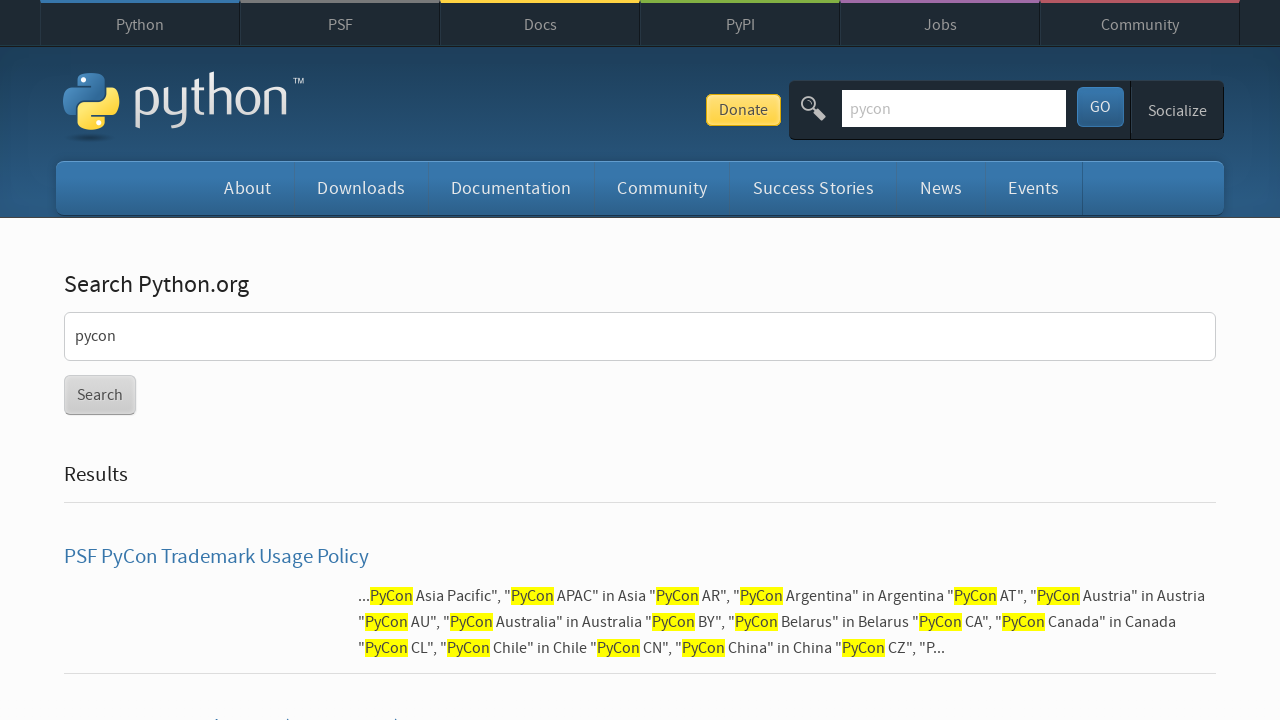

Waited for page to load (networkidle)
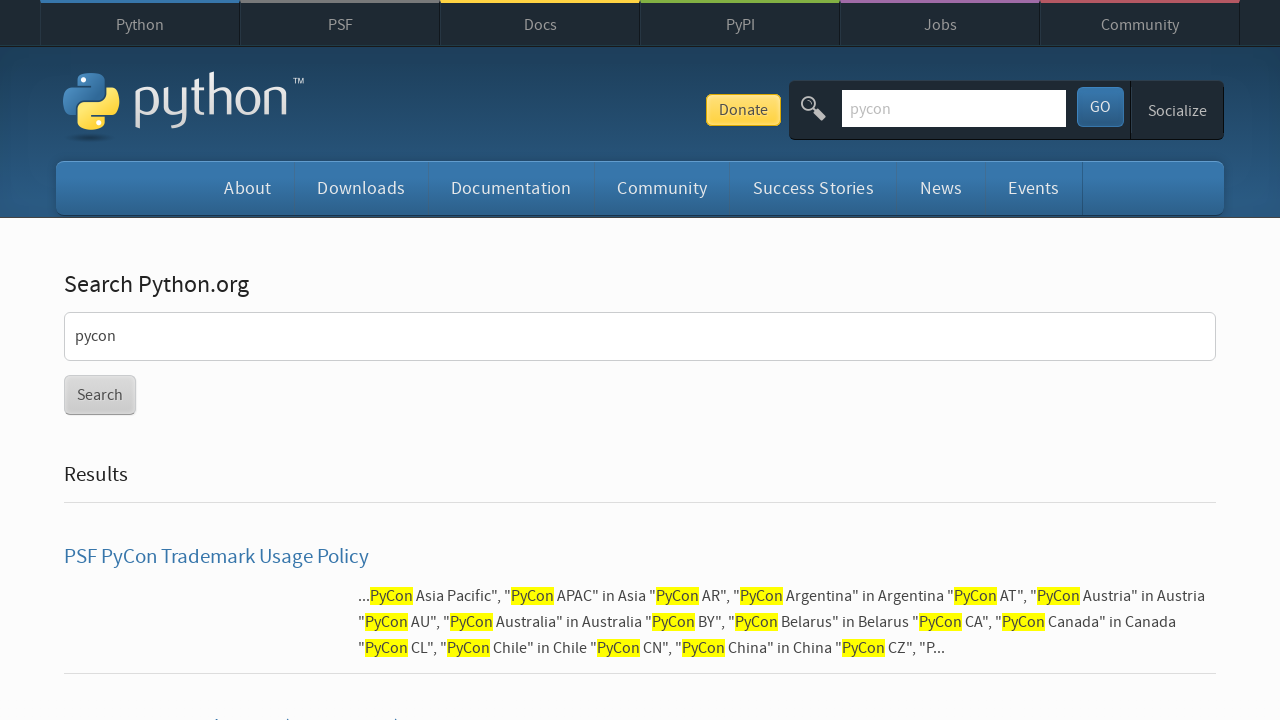

Verified search results contain no 'No result found' message
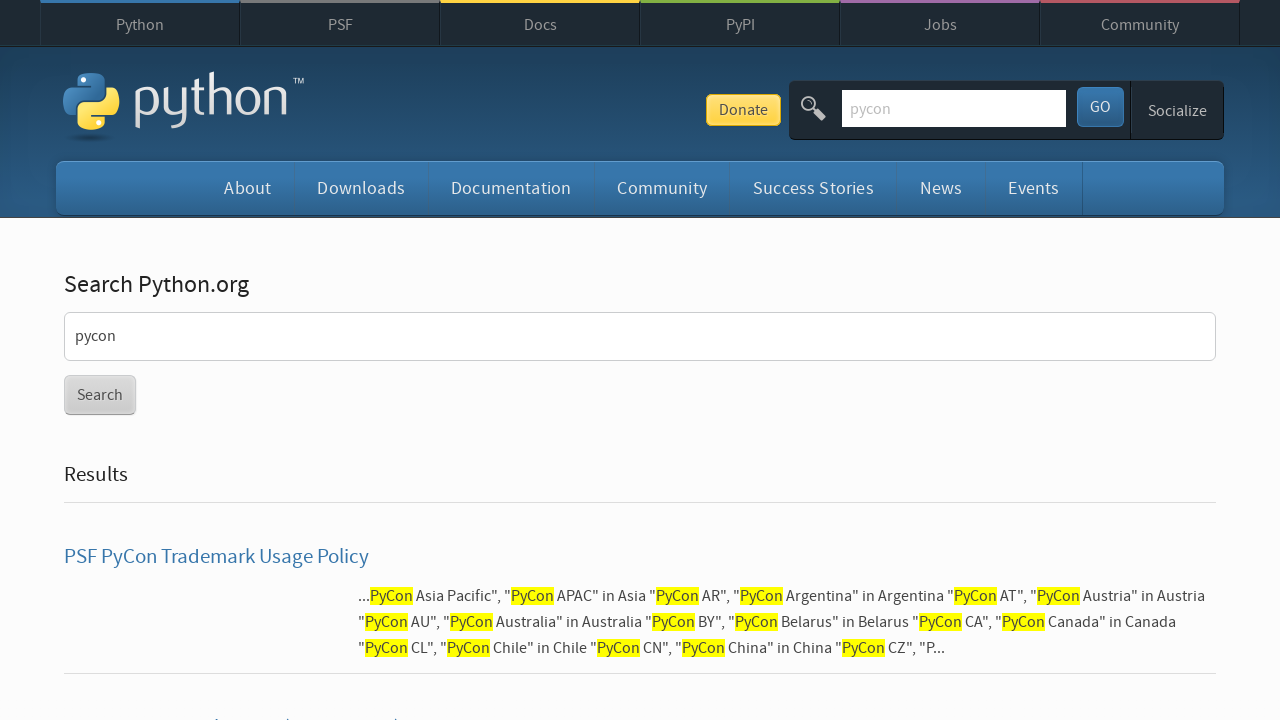

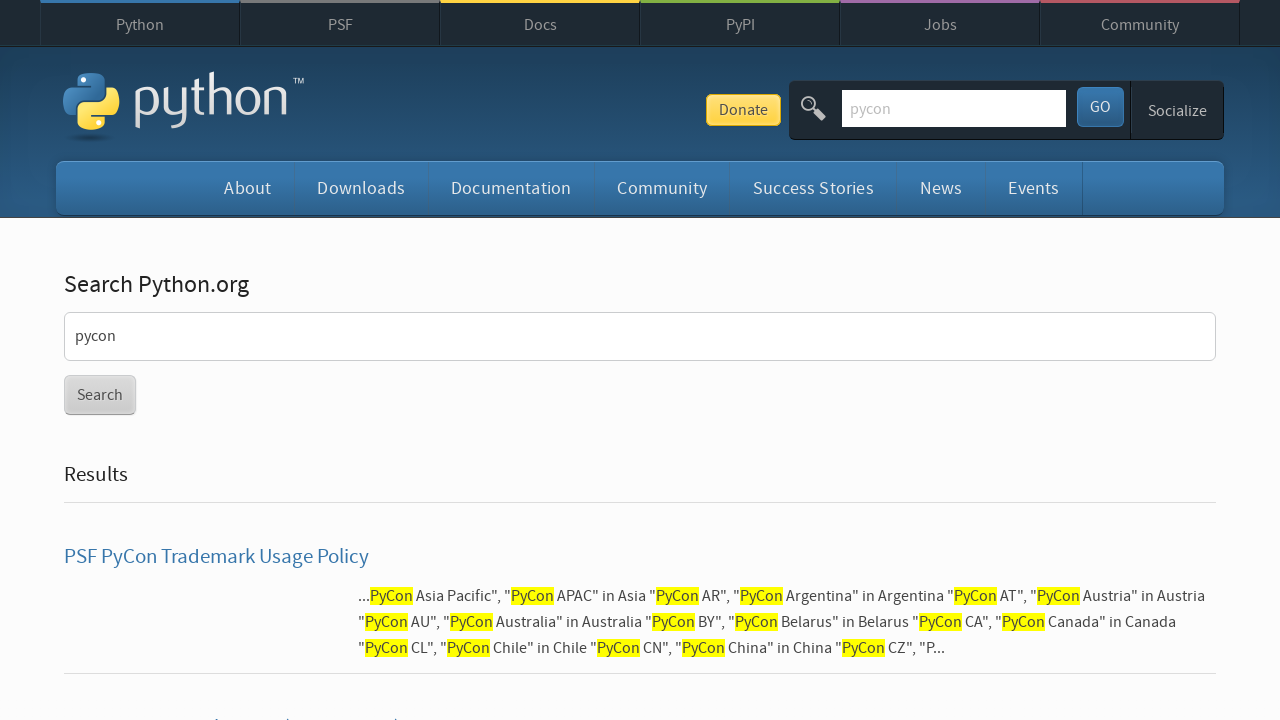